Tests the Radio Button page on DemoQA by clicking the "Impressive" radio button and verifying the selection text displays correctly.

Starting URL: https://demoqa.com/radio-button

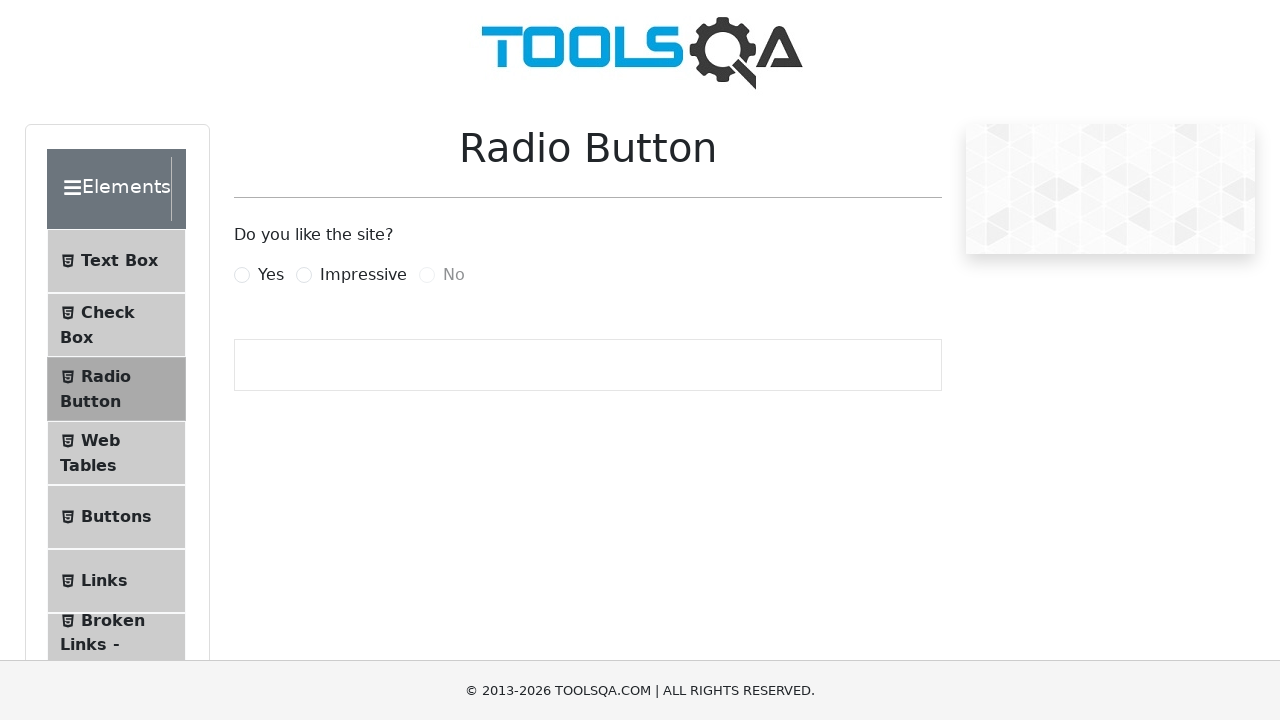

Clicked the 'Impressive' radio button label at (363, 275) on label[for='impressiveRadio']
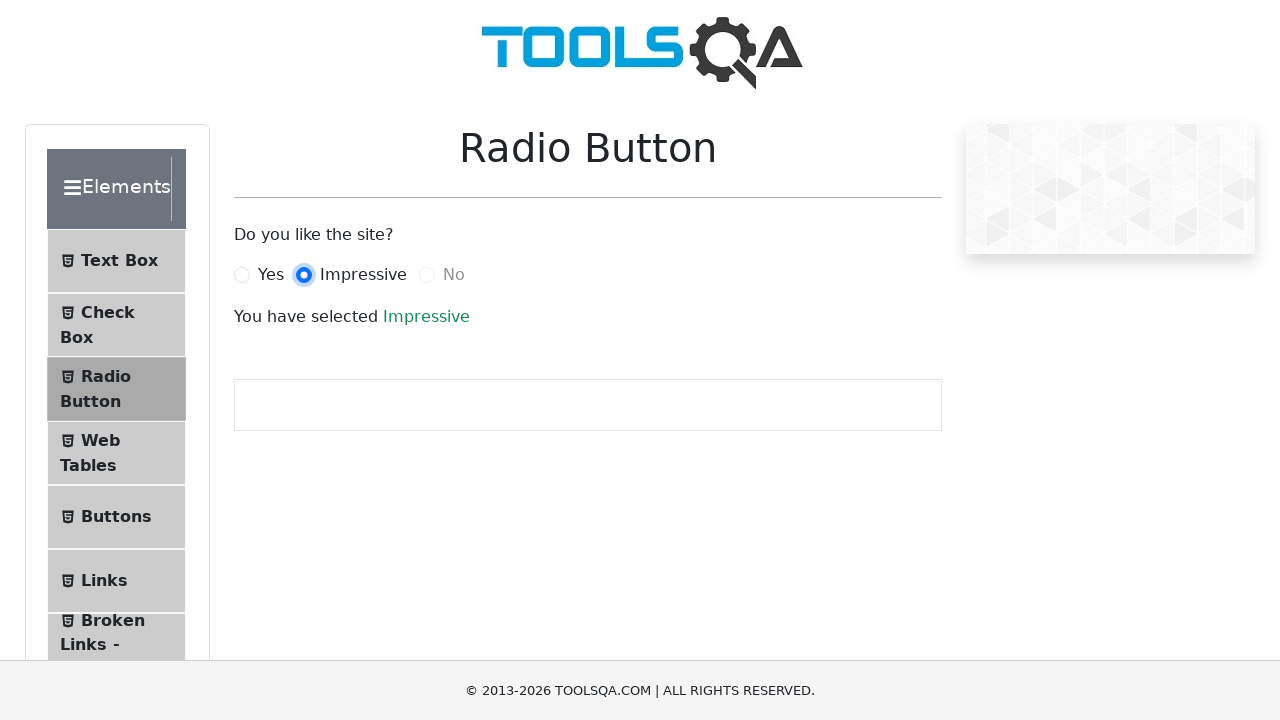

Waited for success text element to be visible
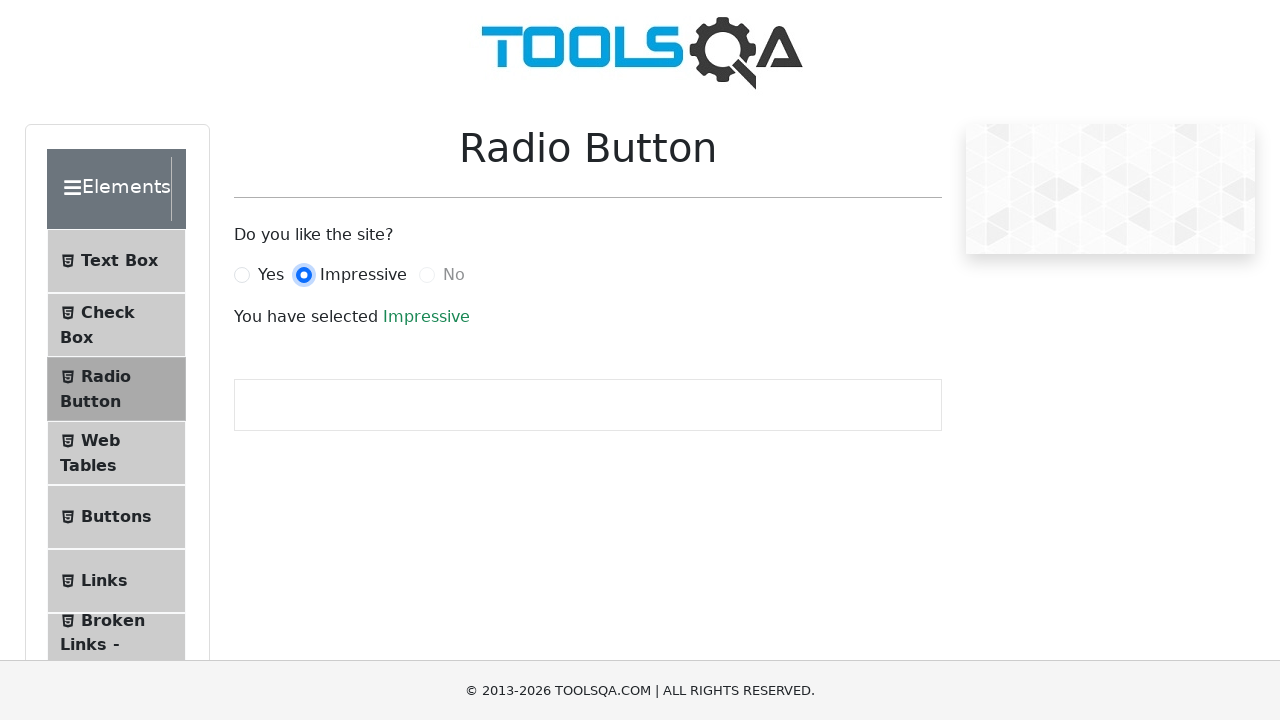

Retrieved success text content
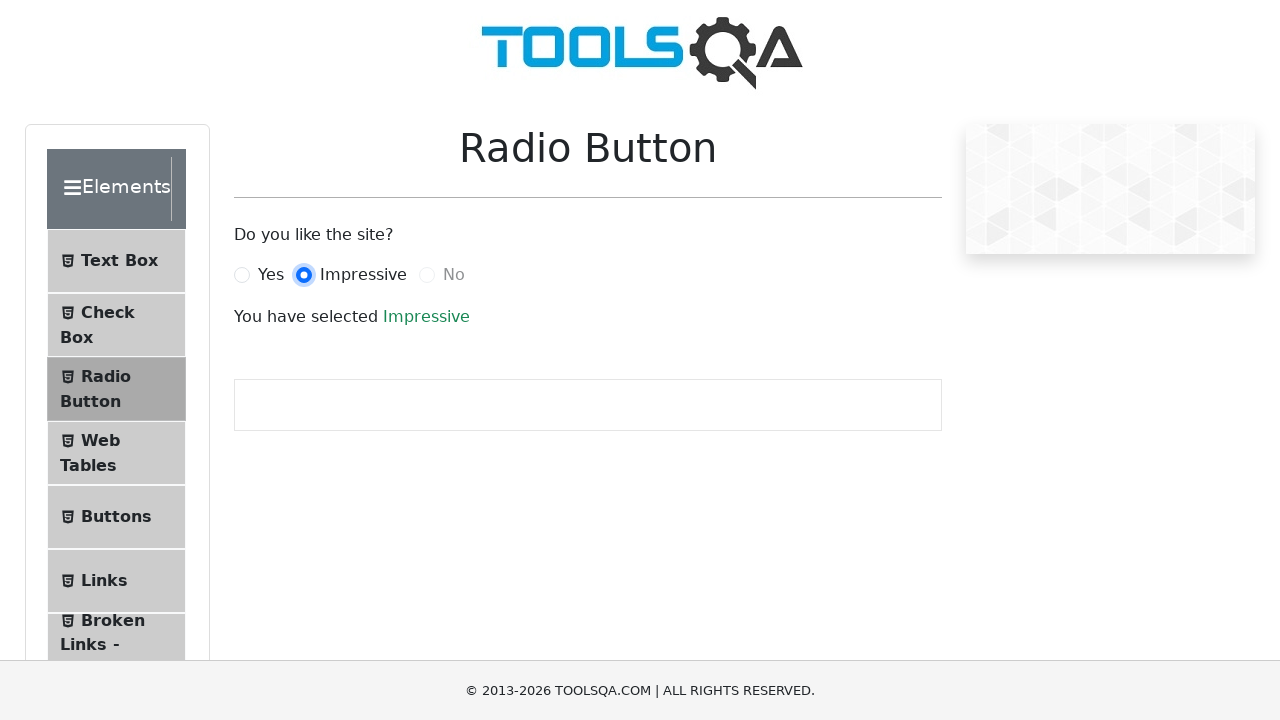

Verified 'Impressive' text is present in success message
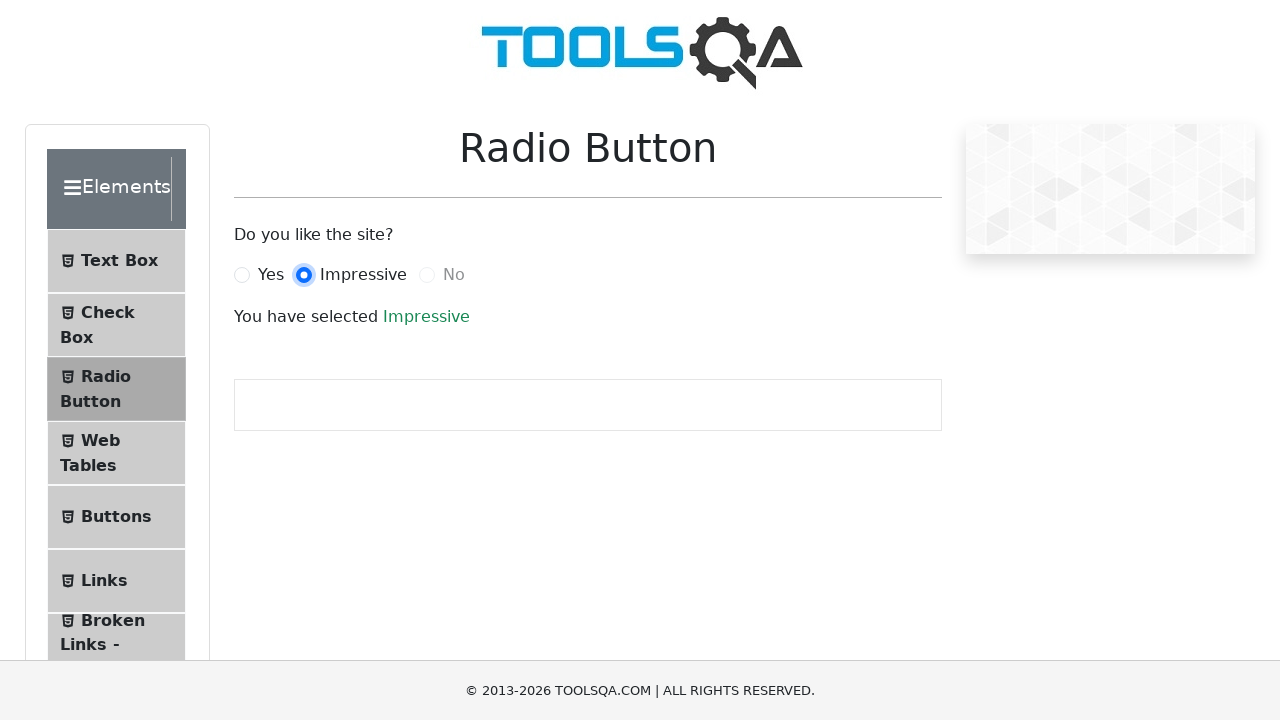

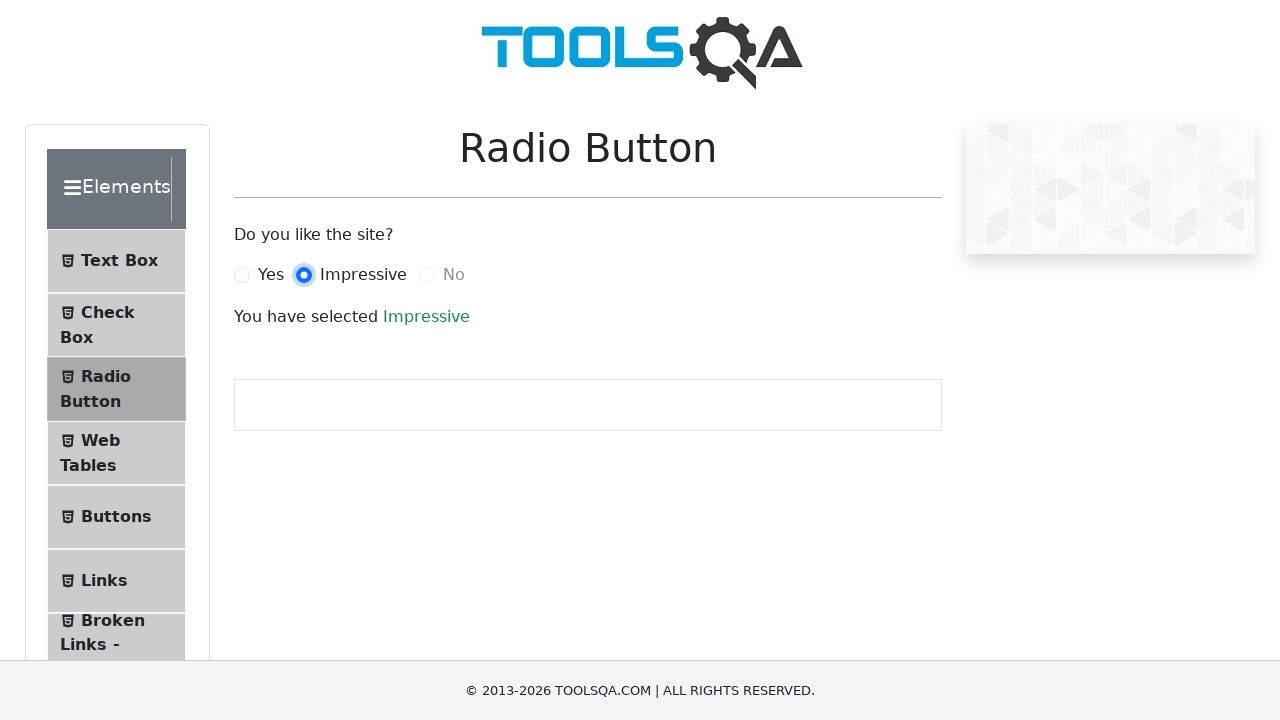